Navigates to the Super Taikyu racing timing page and verifies that the timing table loads with data rows.

Starting URL: https://www.supertaikyu.live/timings/

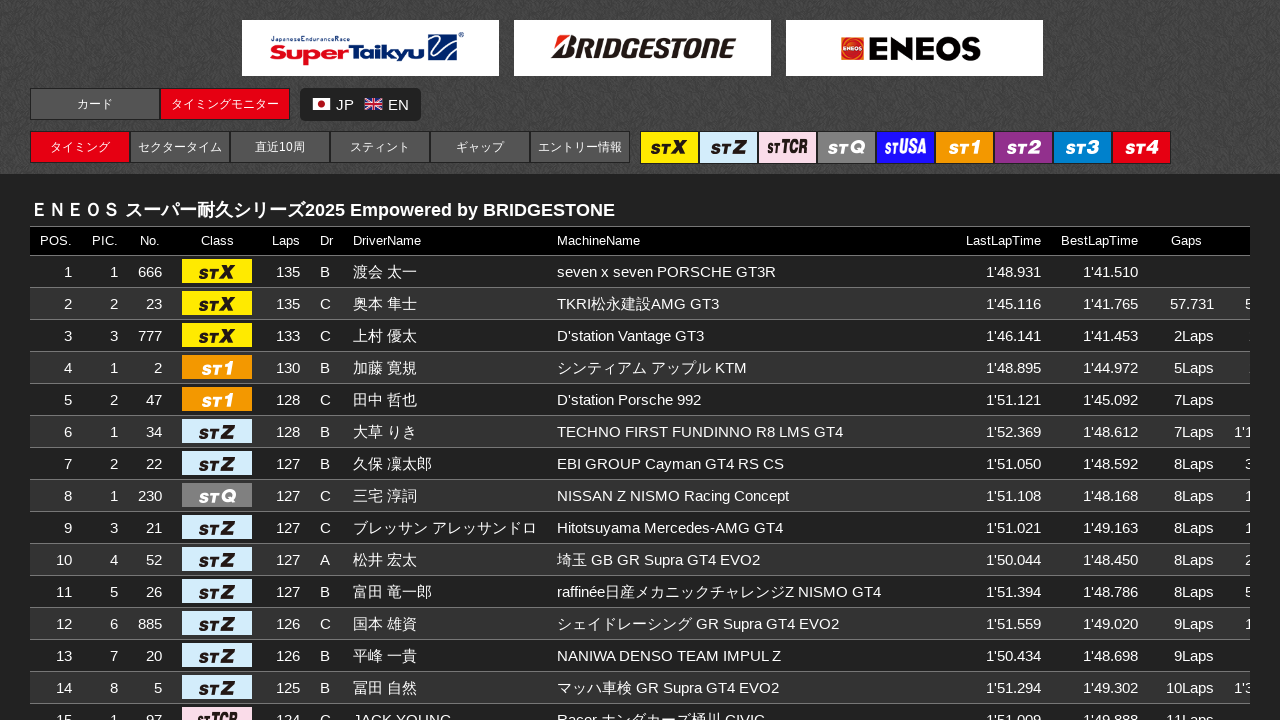

Navigated to Super Taikyu racing timing page
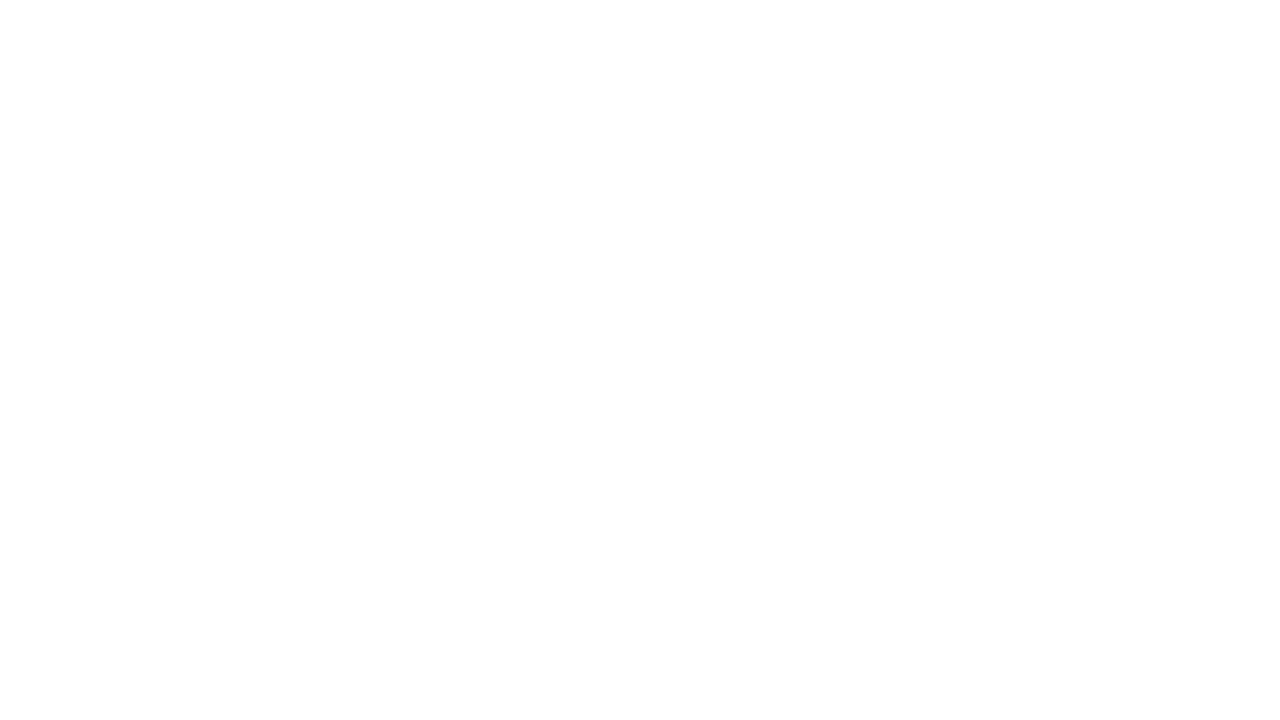

Timing table element loaded
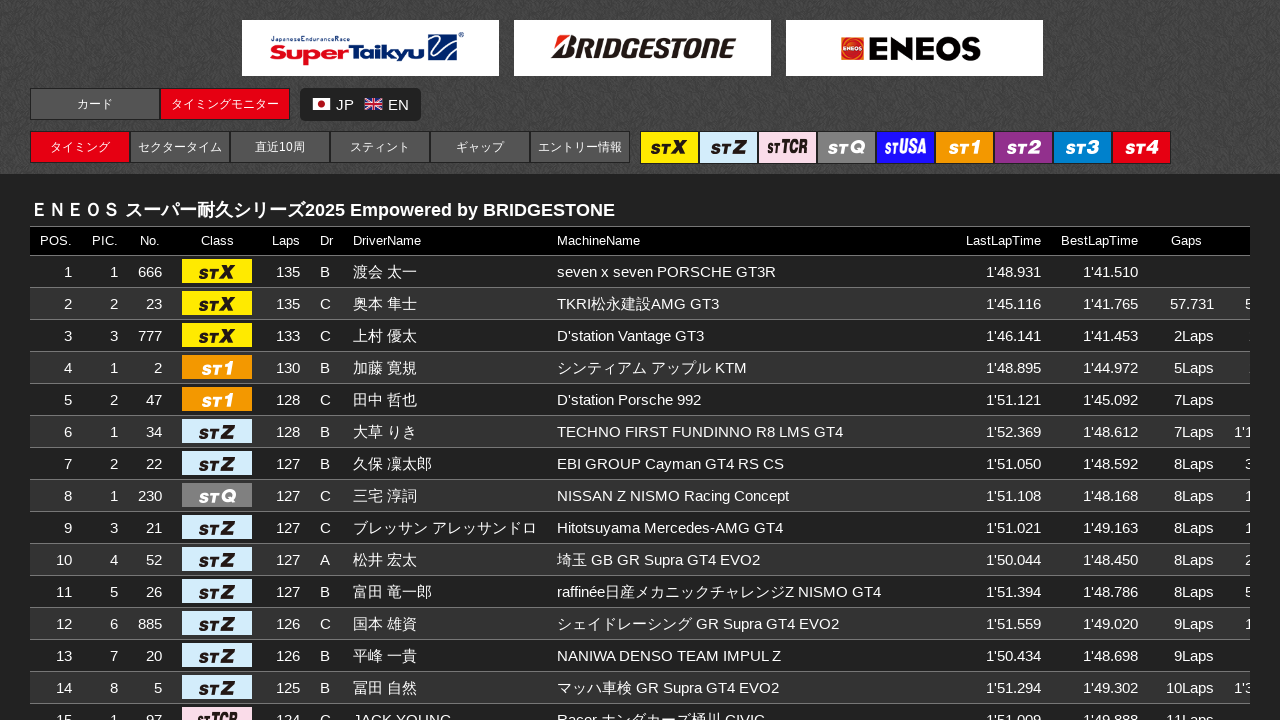

Timing table data rows are present
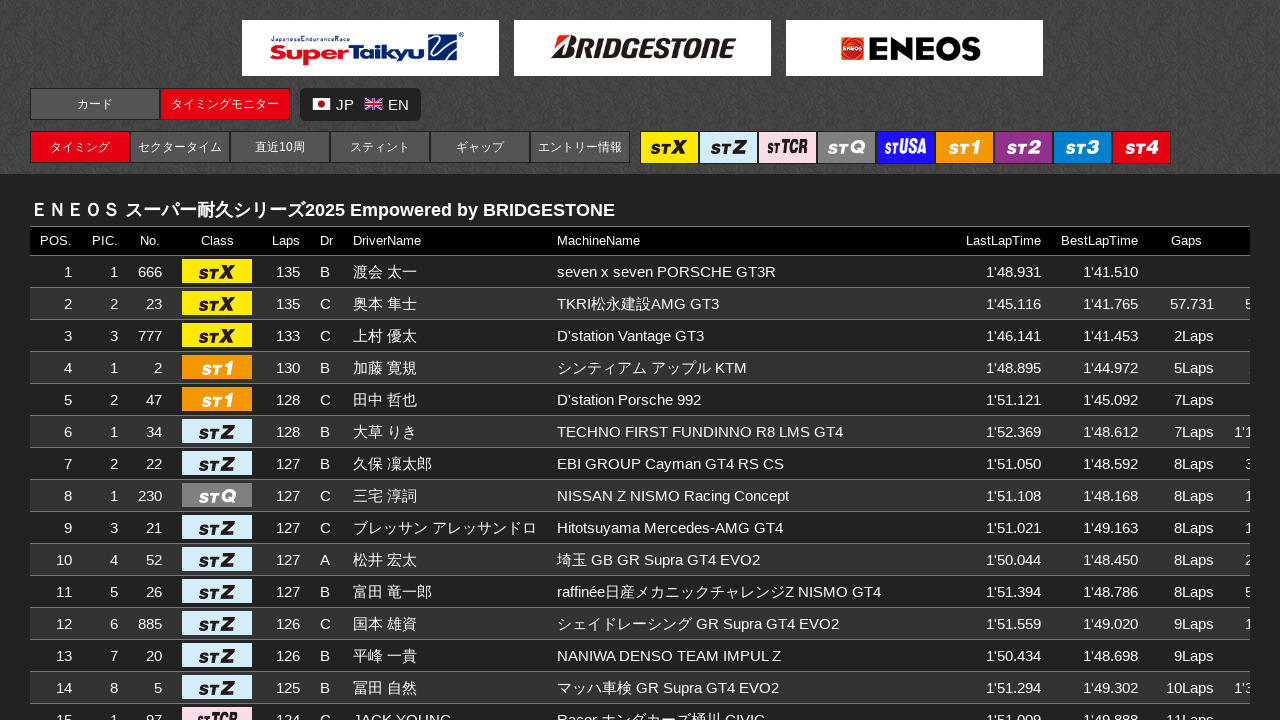

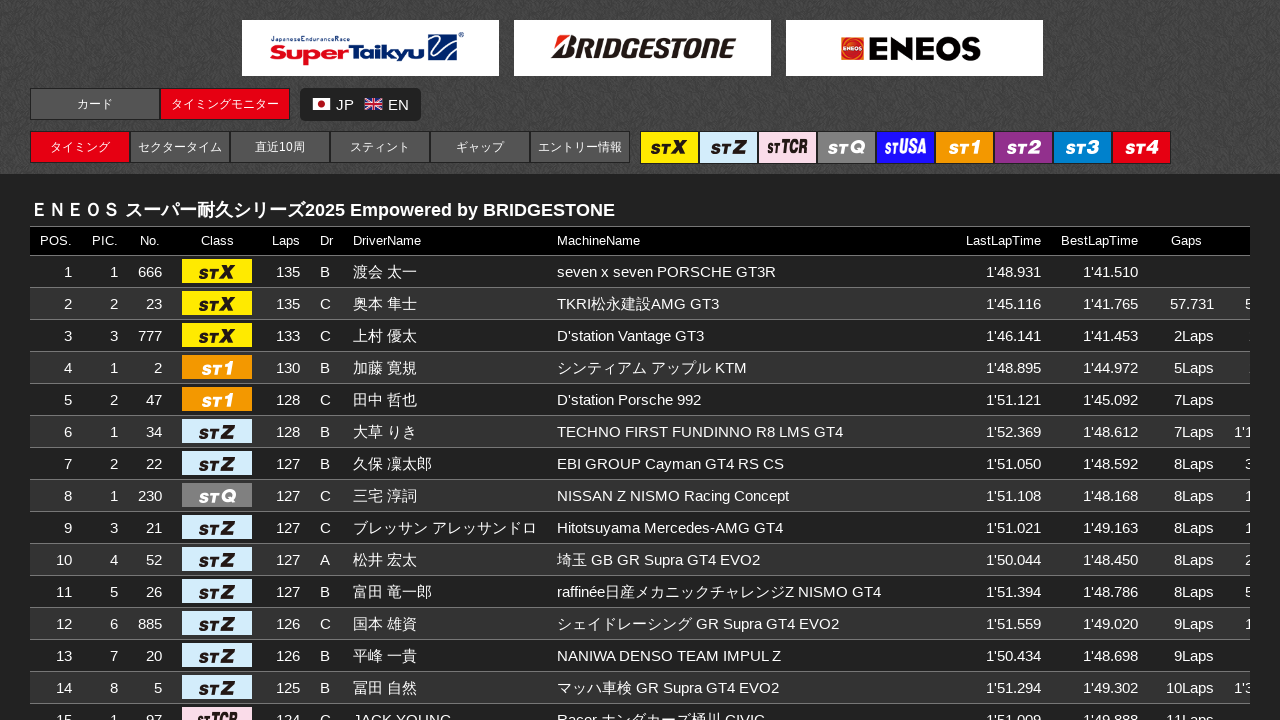